Tests single window/popup handling by navigating to a separate tab section, clicking a button to open a new window, then interacting with search functionality before closing it.

Starting URL: https://demo.automationtesting.in/Windows.html

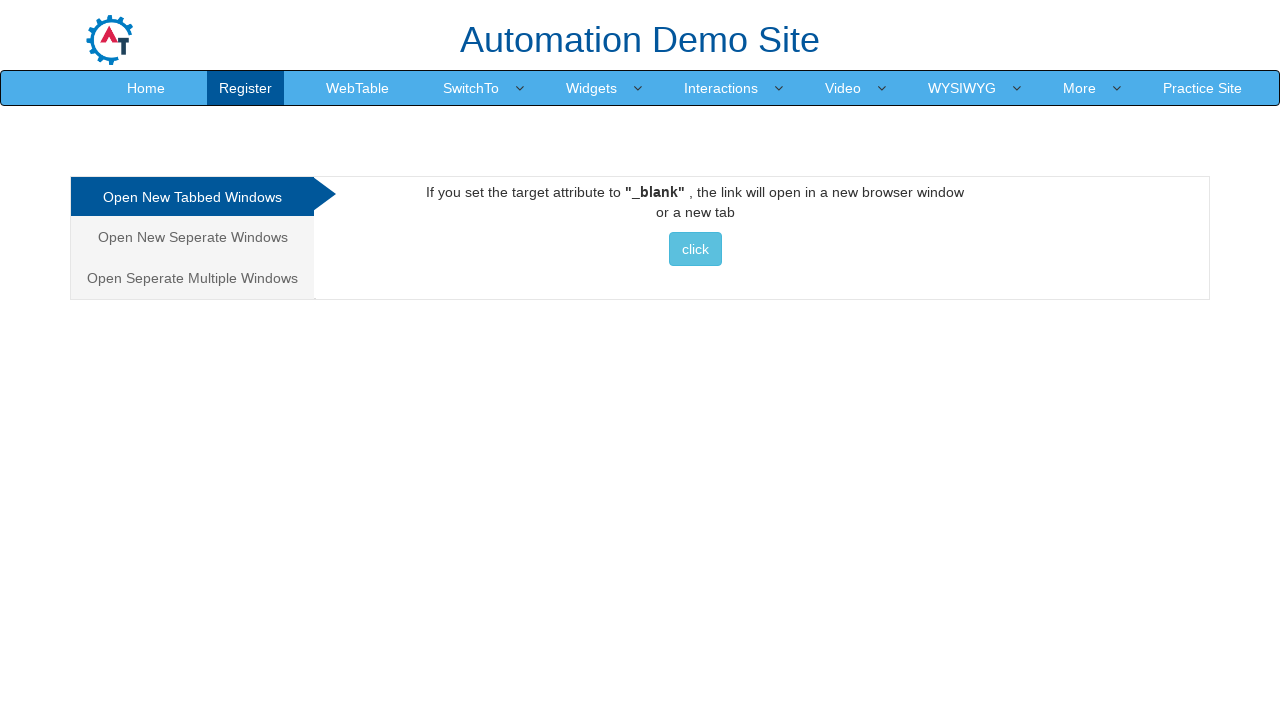

Clicked on Separate tab section at (192, 237) on .analystic[href="#Seperate"]
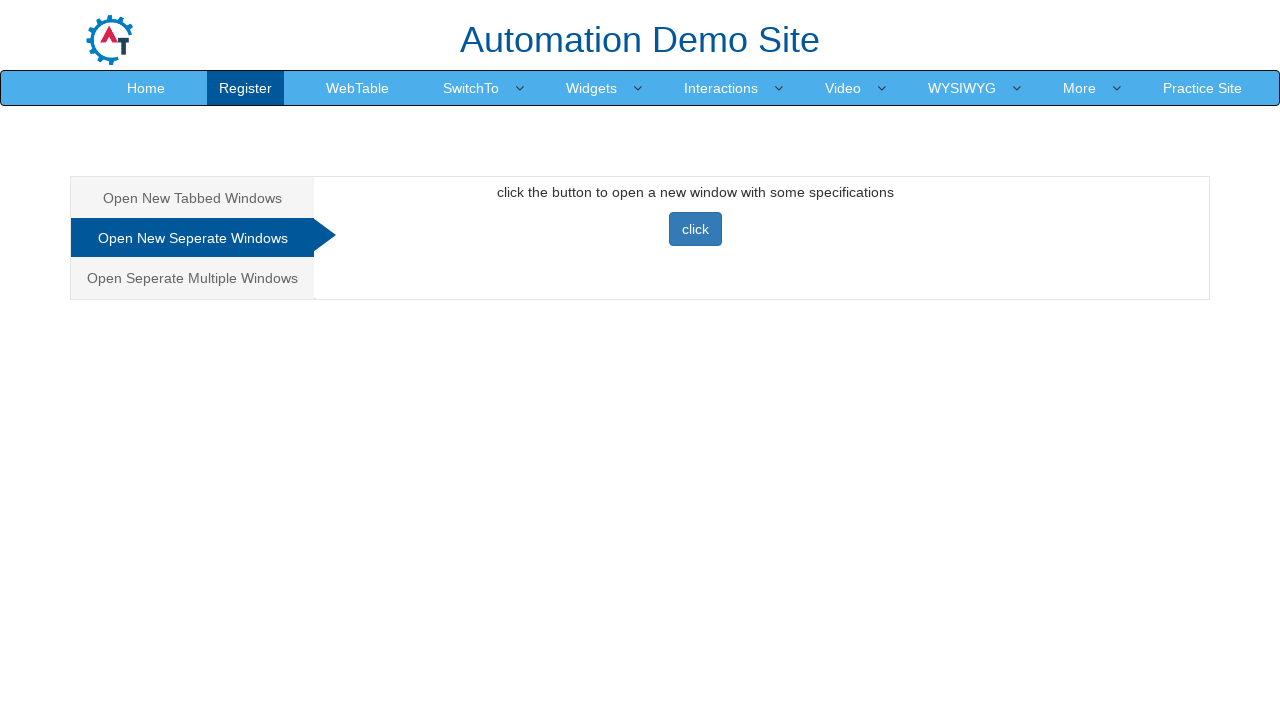

Clicked button to open new window at (695, 229) on button[onclick="newwindow()"]
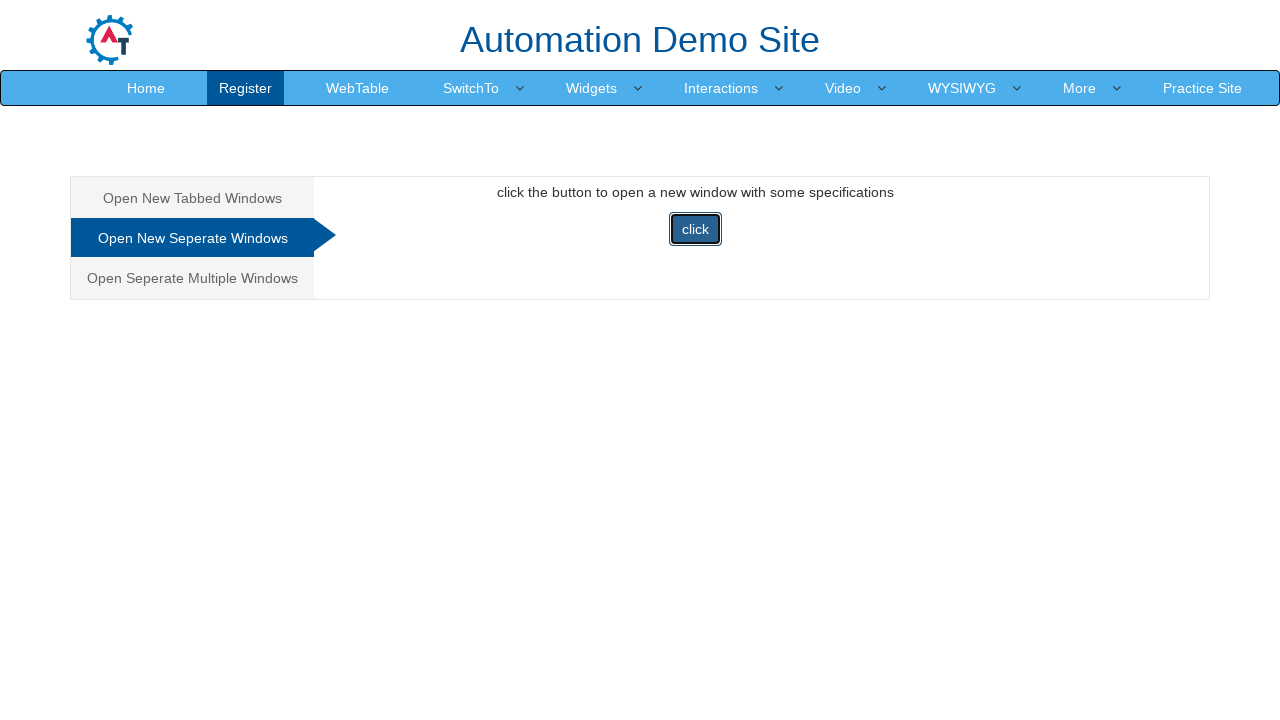

New window loaded and ready
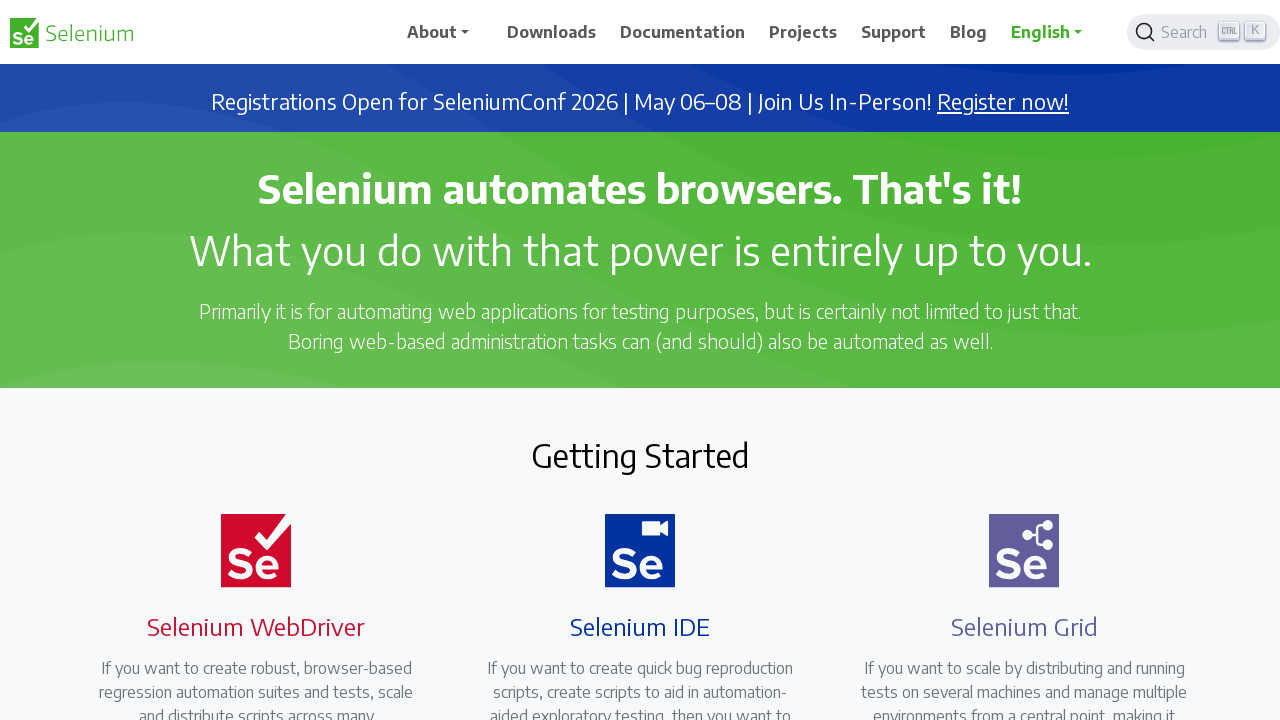

Clicked search placeholder in new window at (1187, 32) on .DocSearch-Button-Placeholder
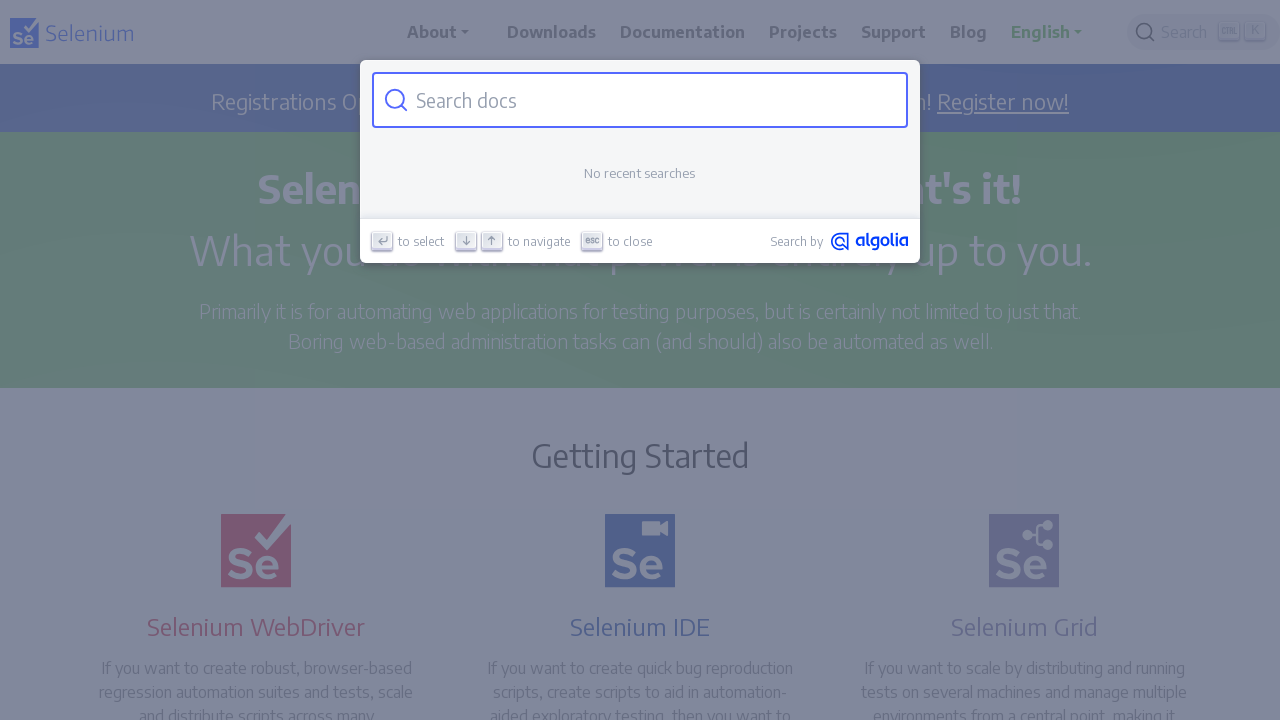

Filled search input with 'Locator Strategies' on #docsearch-input
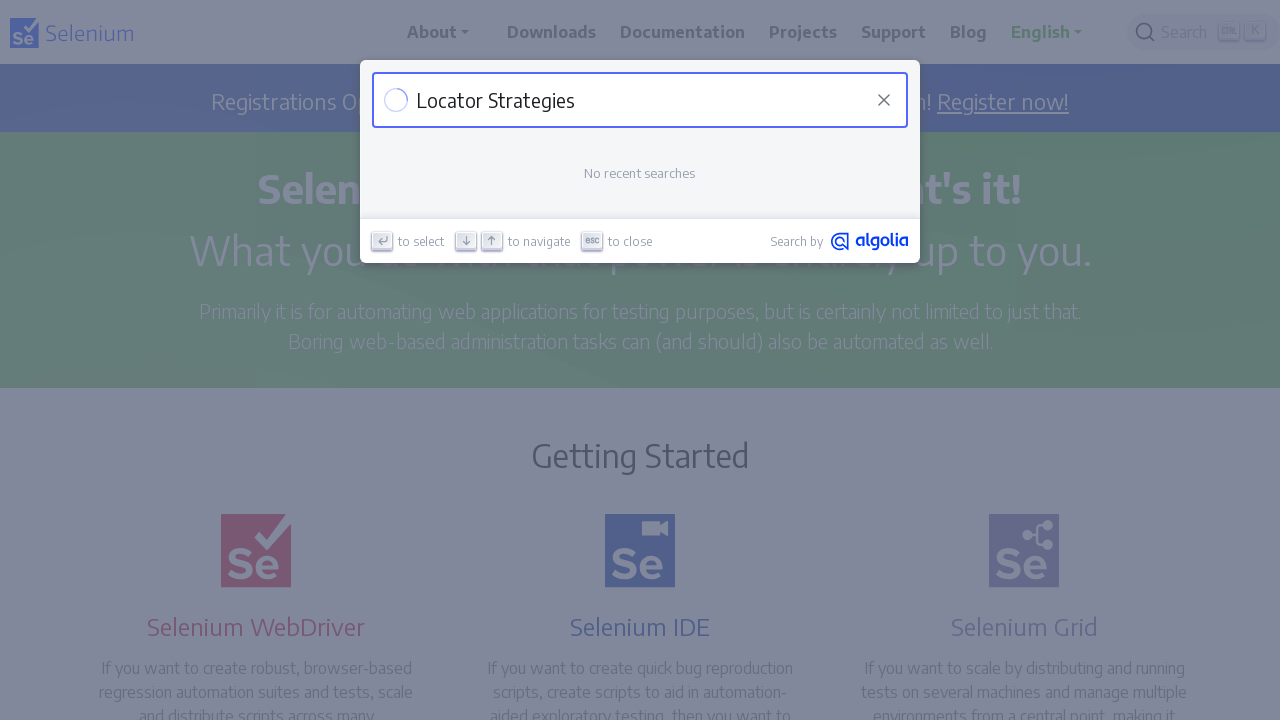

Closed the new window
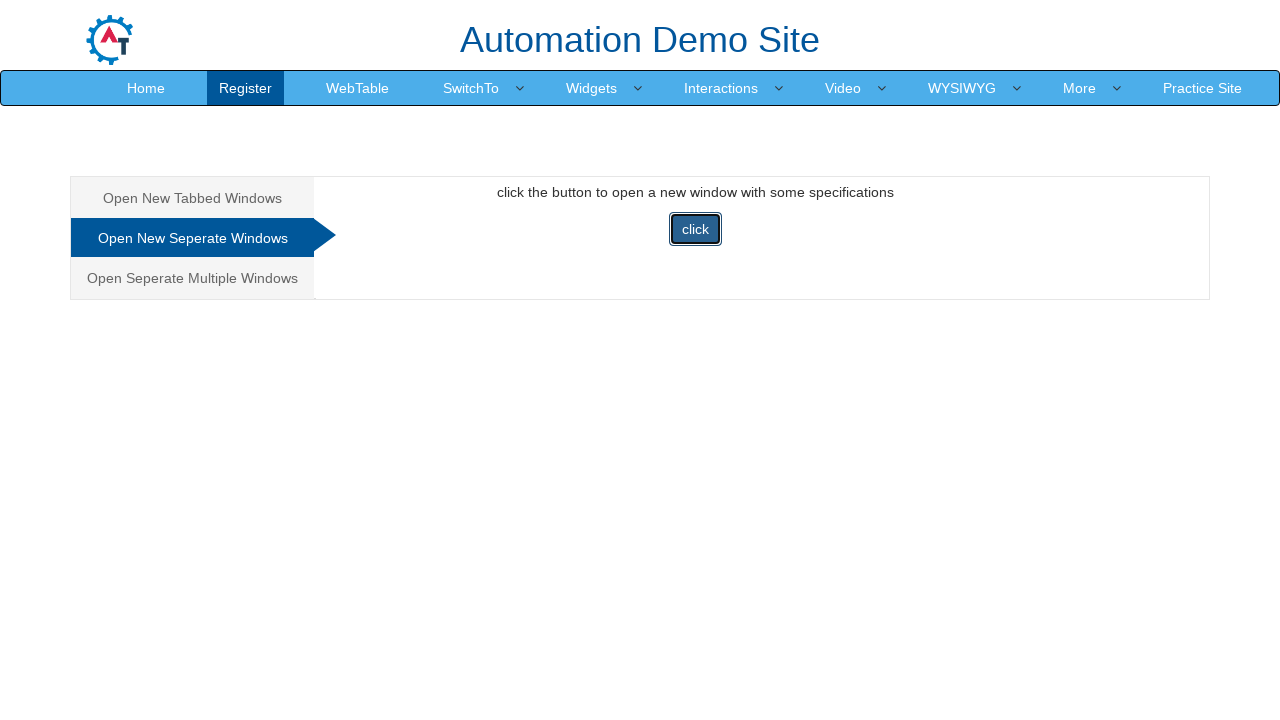

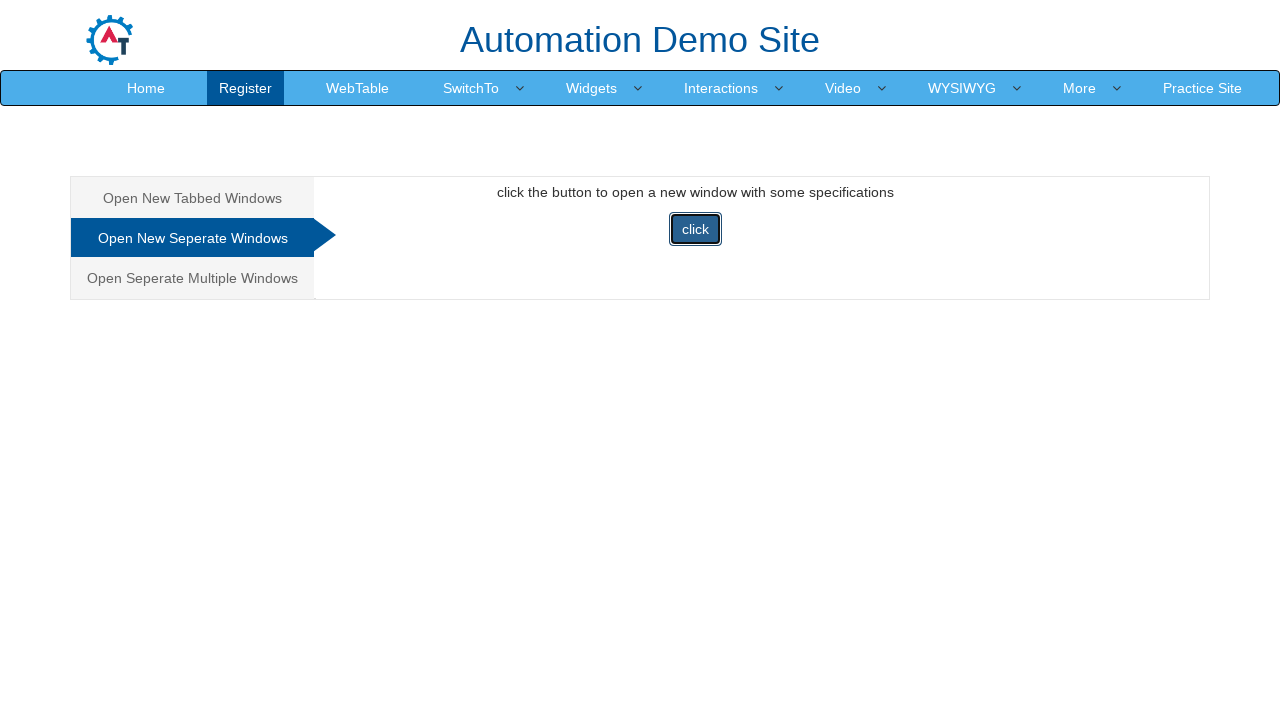